Tests nested frames navigation by clicking on the Nested Frames link, switching to the top frame, then the middle frame, and verifying the content element is accessible.

Starting URL: https://the-internet.herokuapp.com/

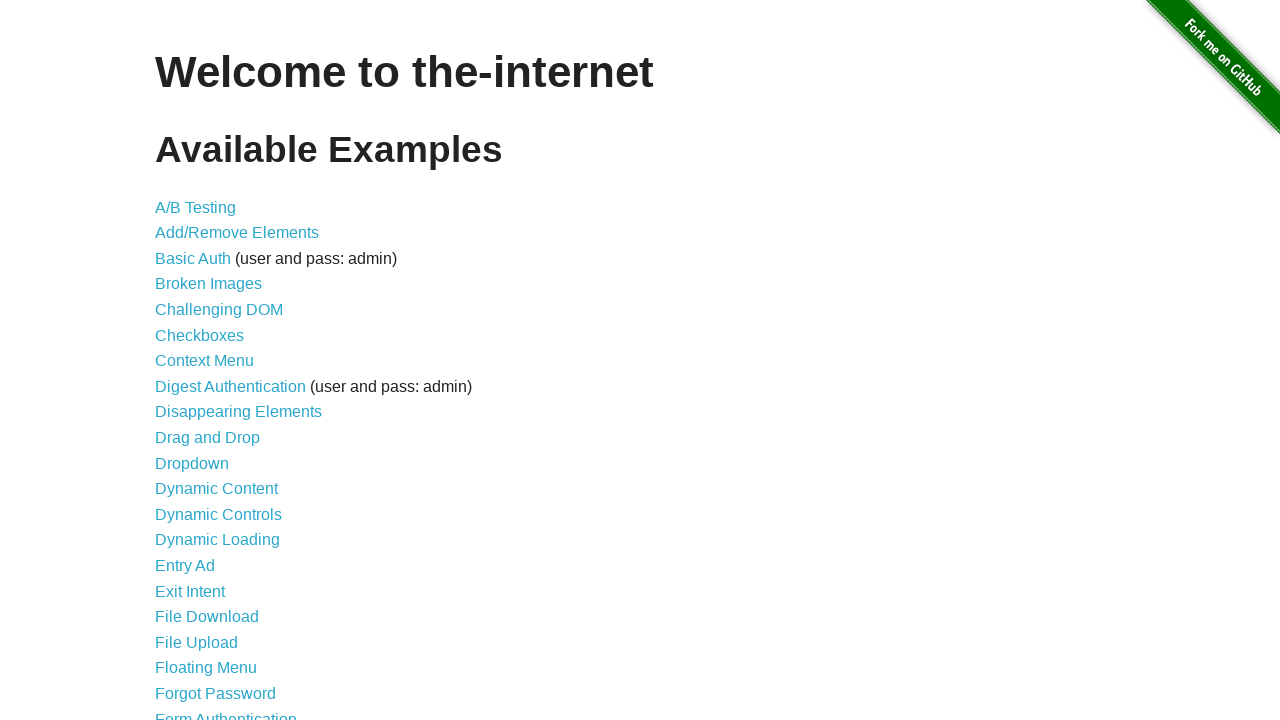

Clicked on Nested Frames link at (210, 395) on text=Nested Frames
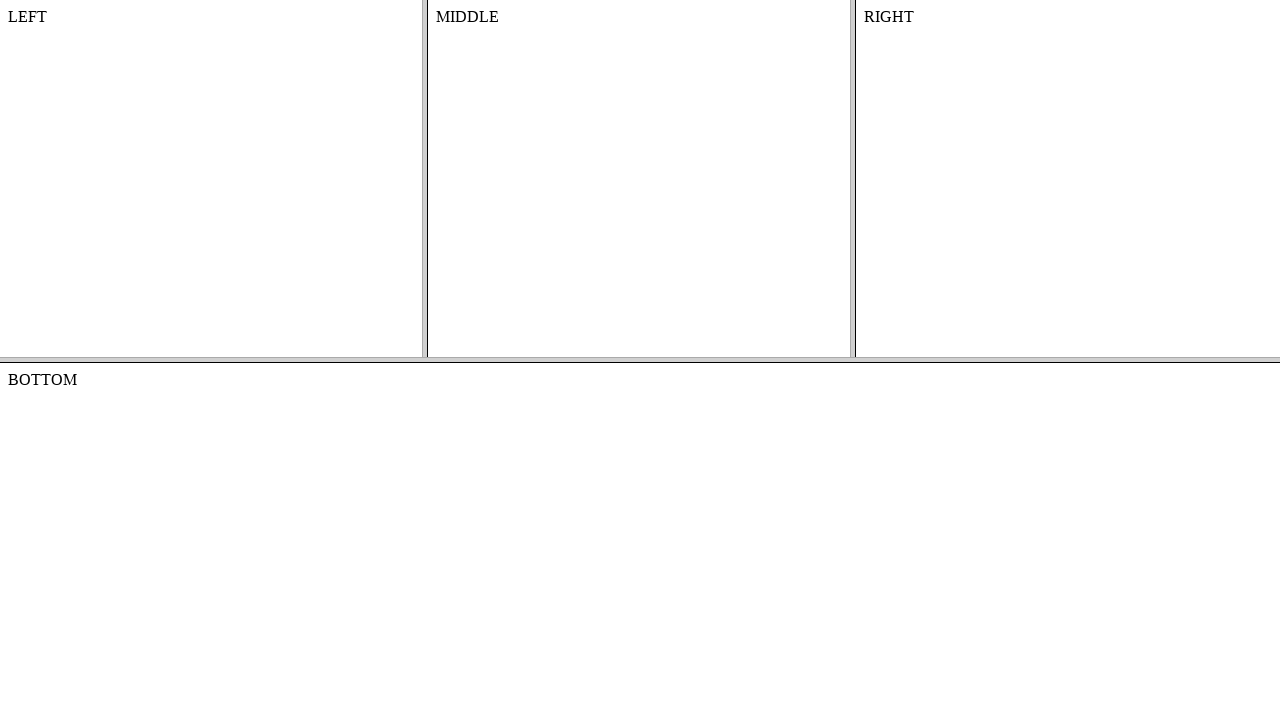

Located and switched to top frame
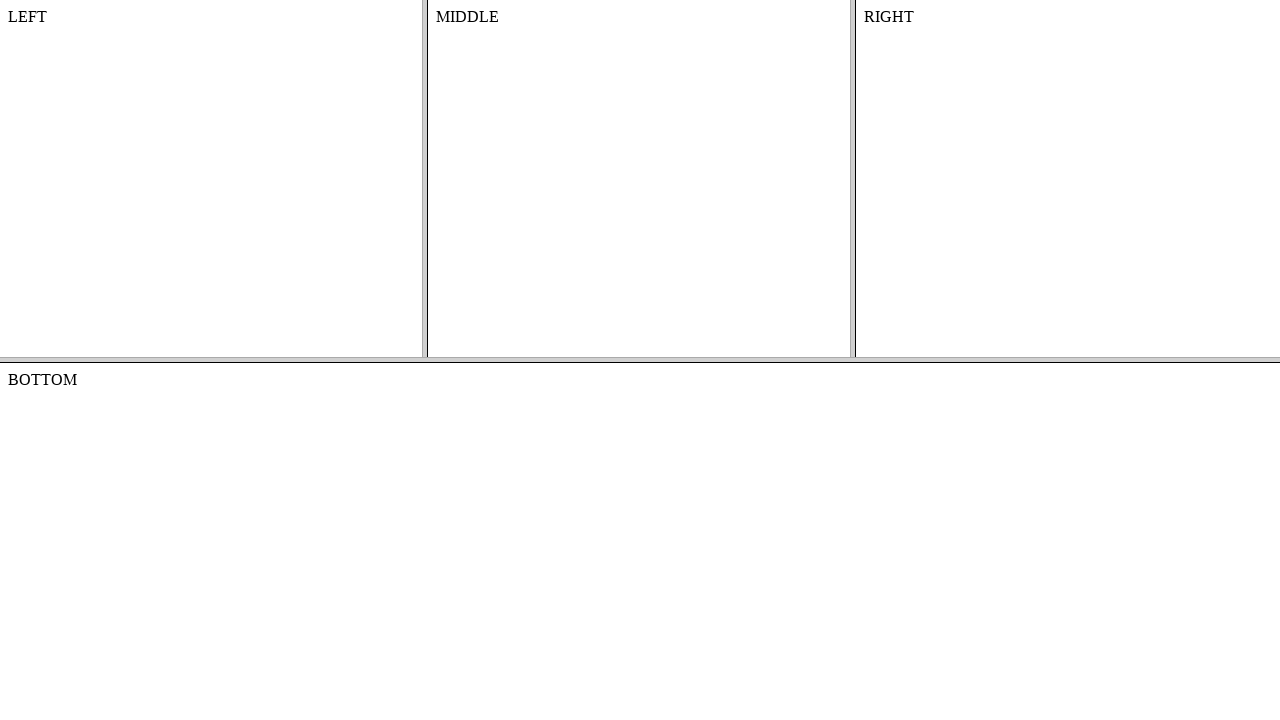

Located middle frame within top frame
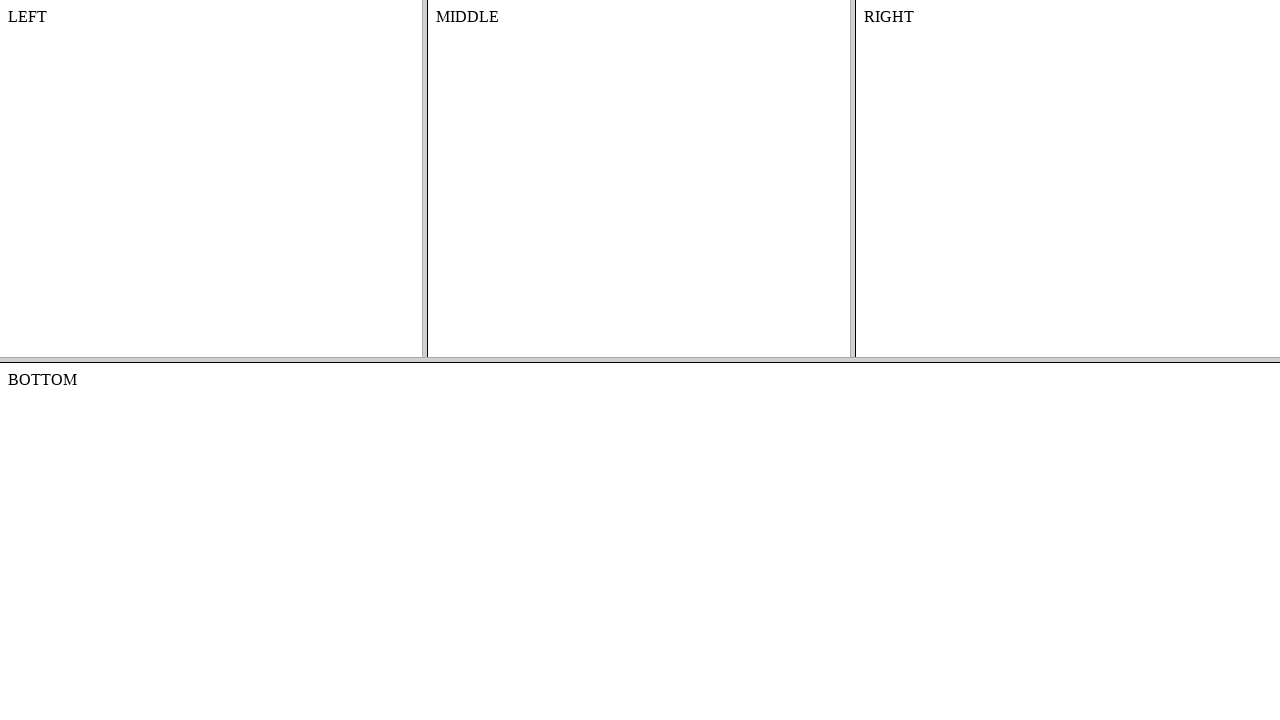

Verified content element is accessible in middle frame
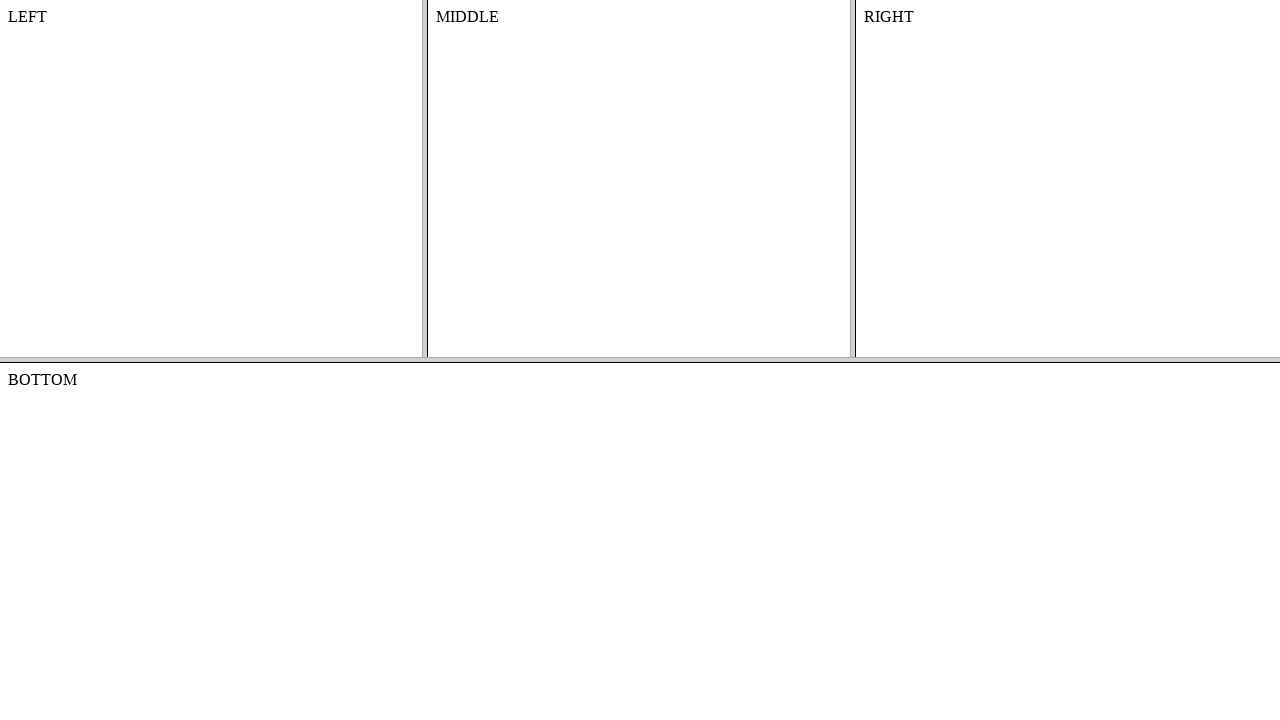

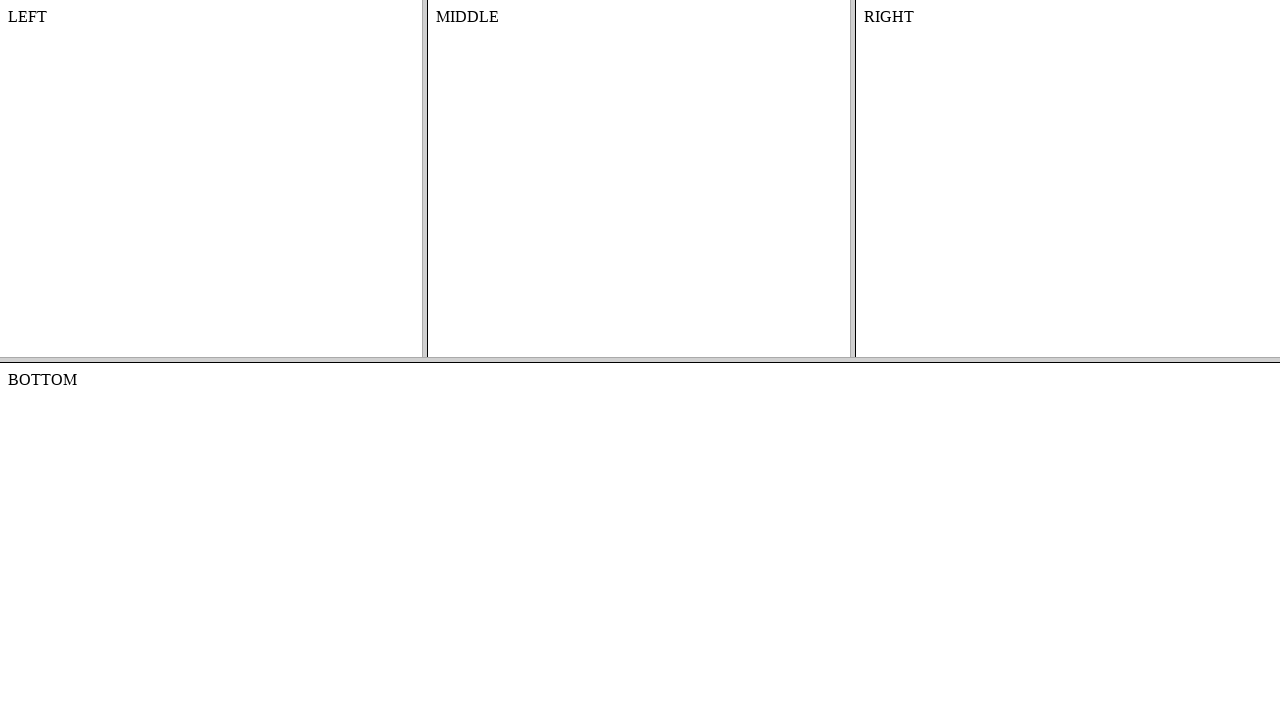